Tests a math quiz form by reading two numbers from the page, calculating their sum, selecting the correct answer from a dropdown, and submitting the form.

Starting URL: http://suninjuly.github.io/selects1.html

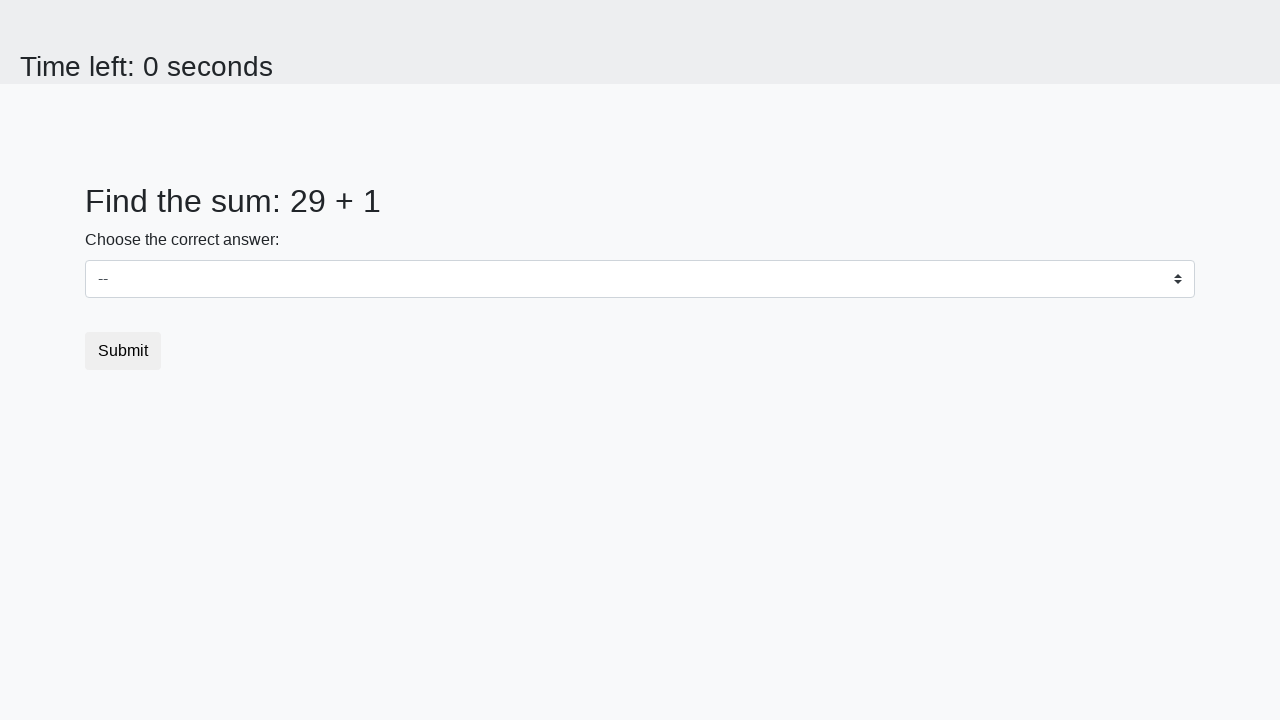

Read first number from page element #num1
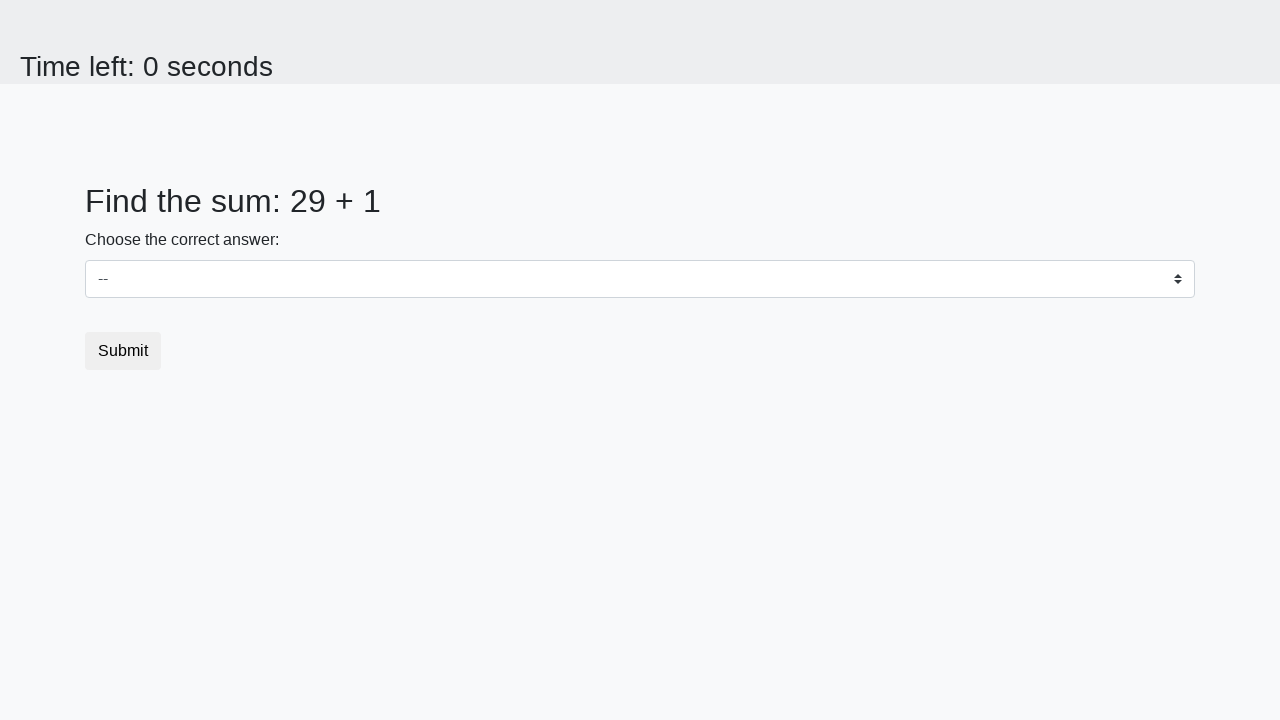

Read second number from page element #num2
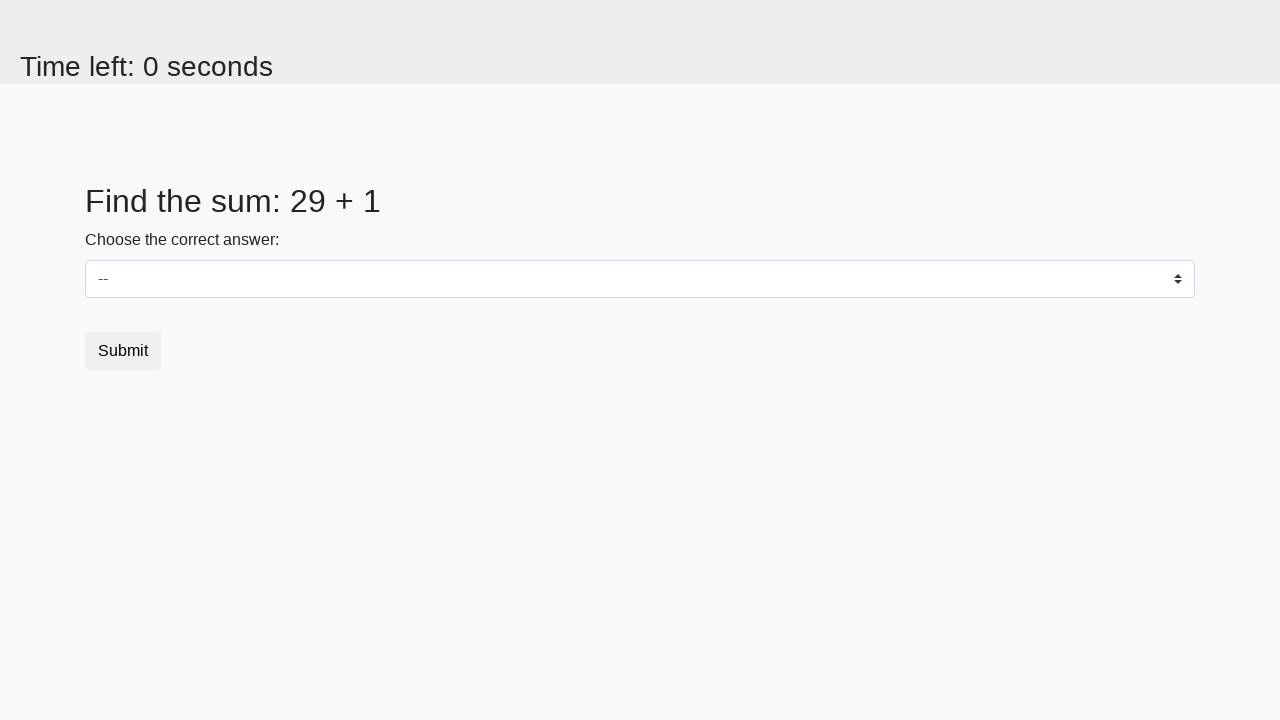

Calculated sum of 29 + 1 = 30
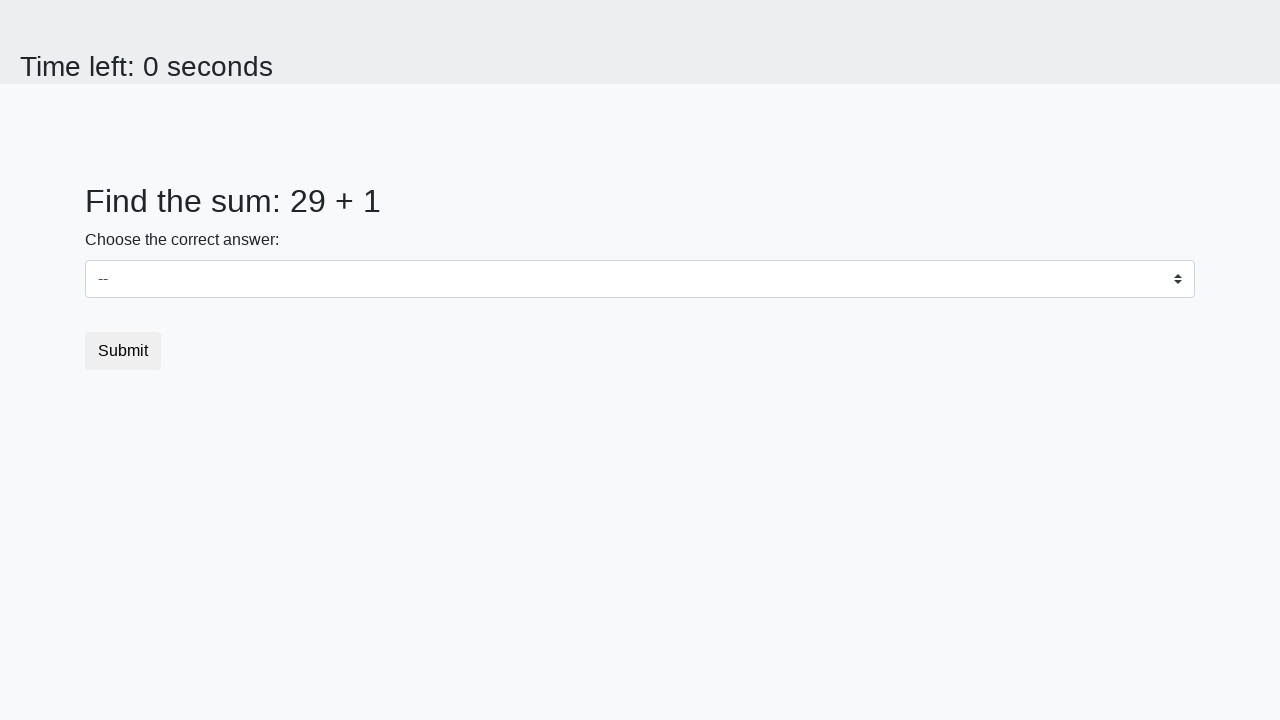

Selected correct answer 30 from dropdown on select
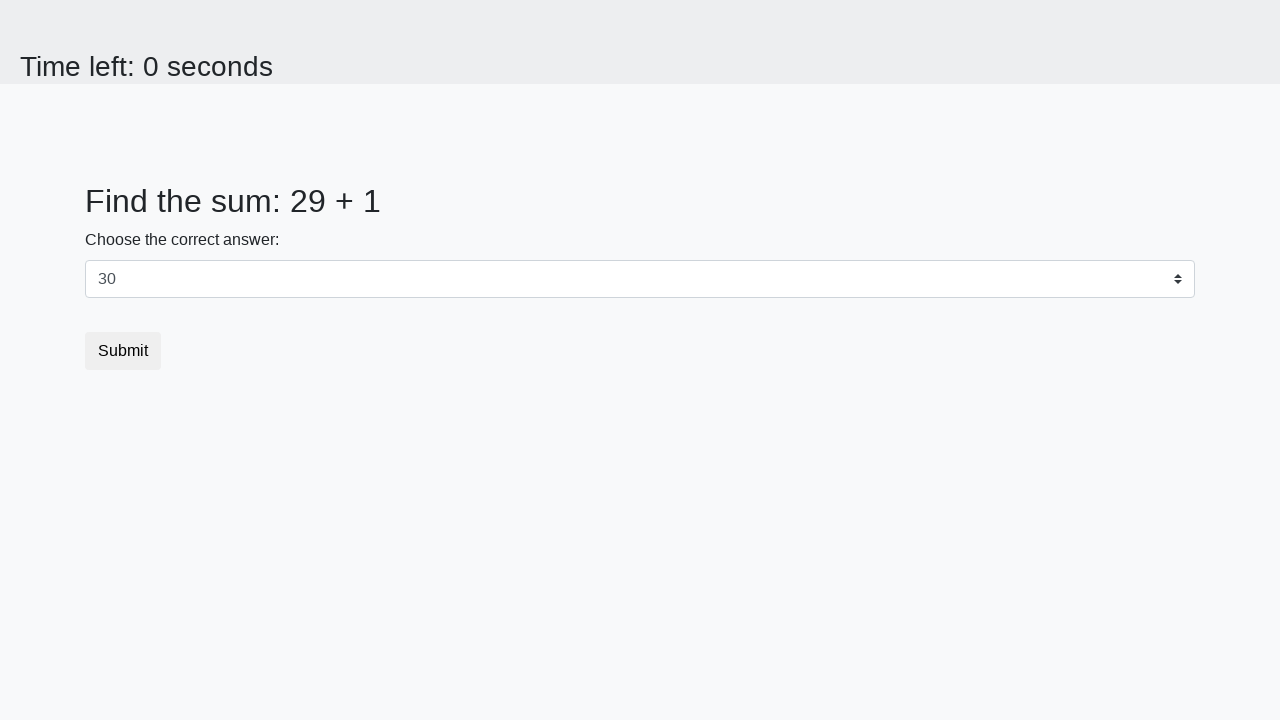

Clicked submit button to submit the form at (123, 351) on [type='submit']
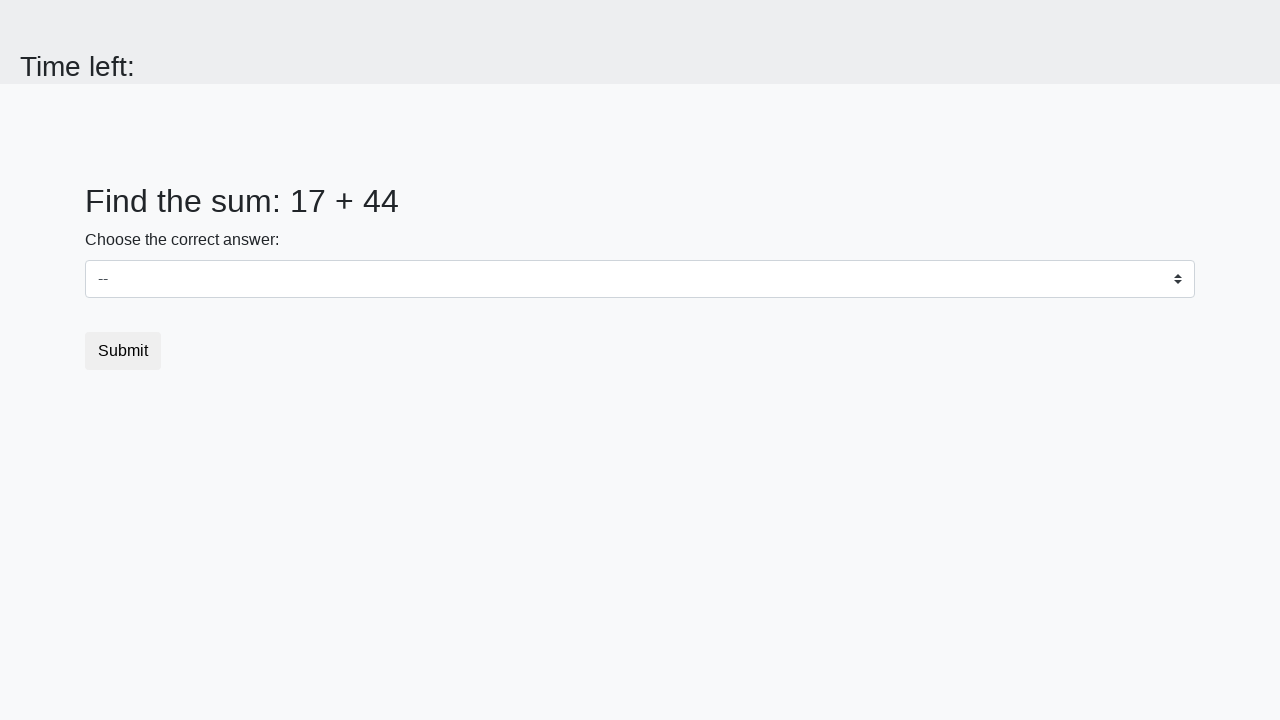

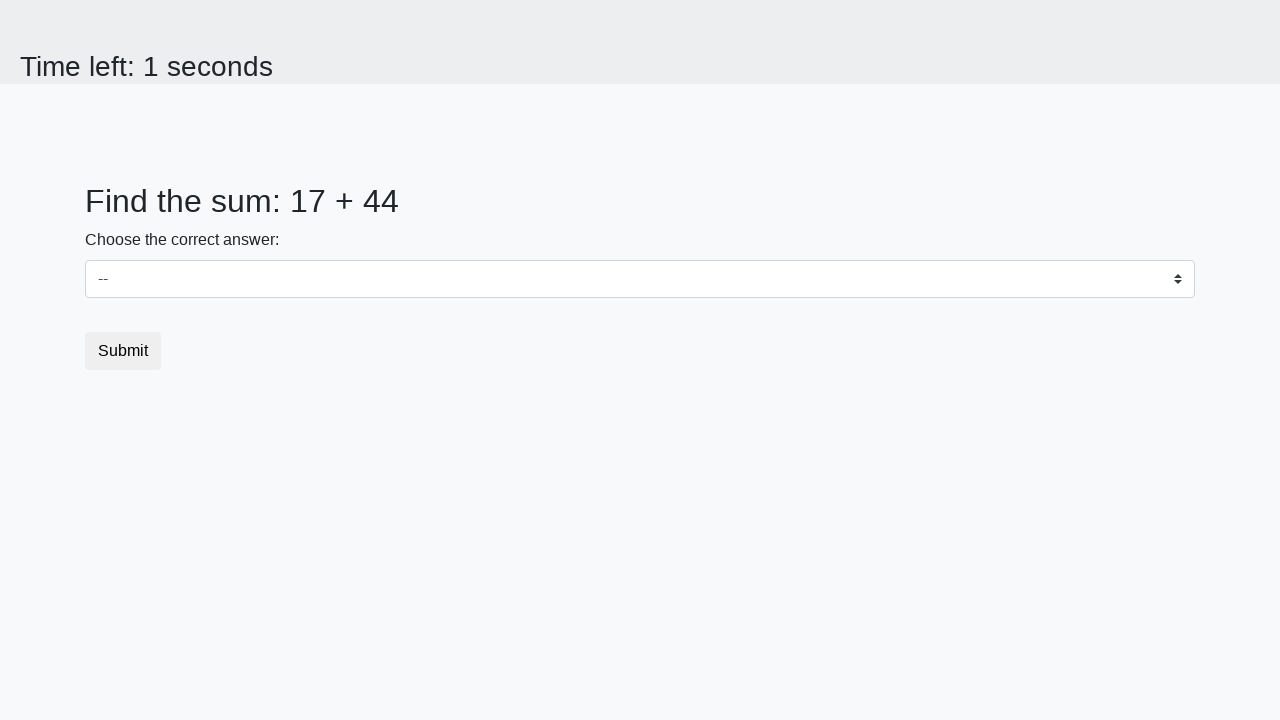